Simple navigation test that loads the Koodo Mobile homepage and verifies the page loads successfully.

Starting URL: https://www.koodomobile.com/

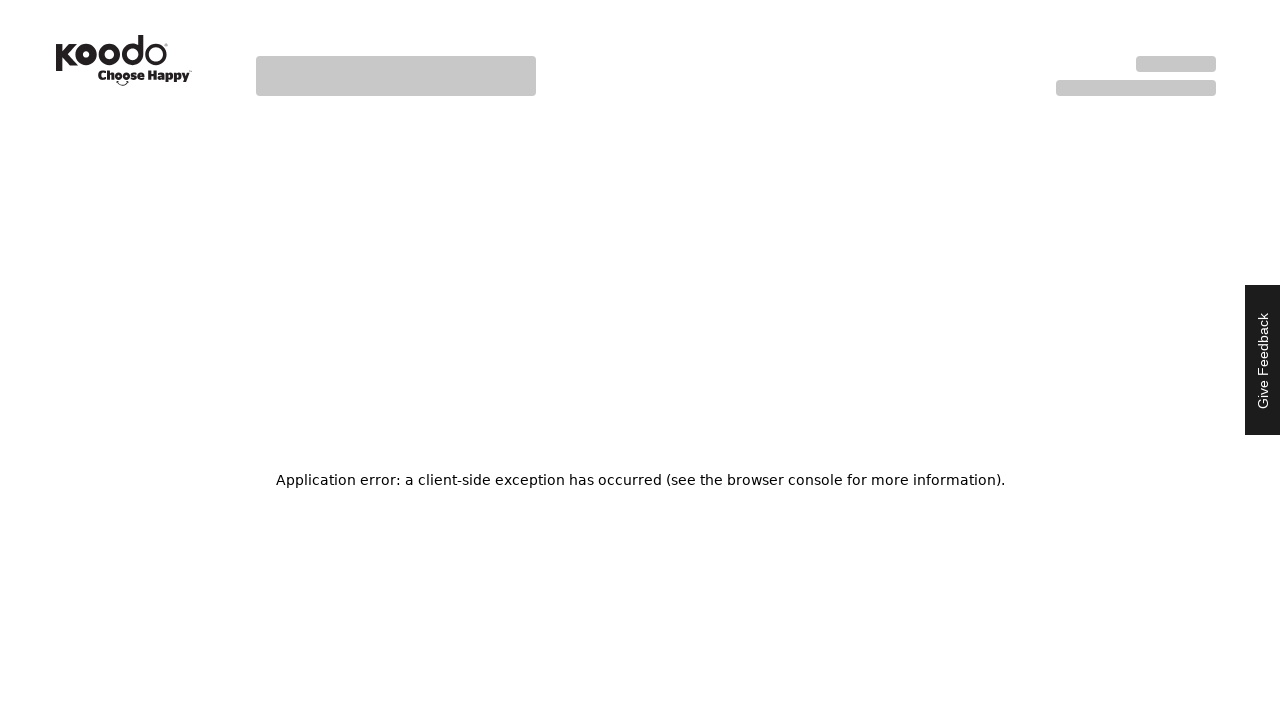

Waited for page DOM content to fully load
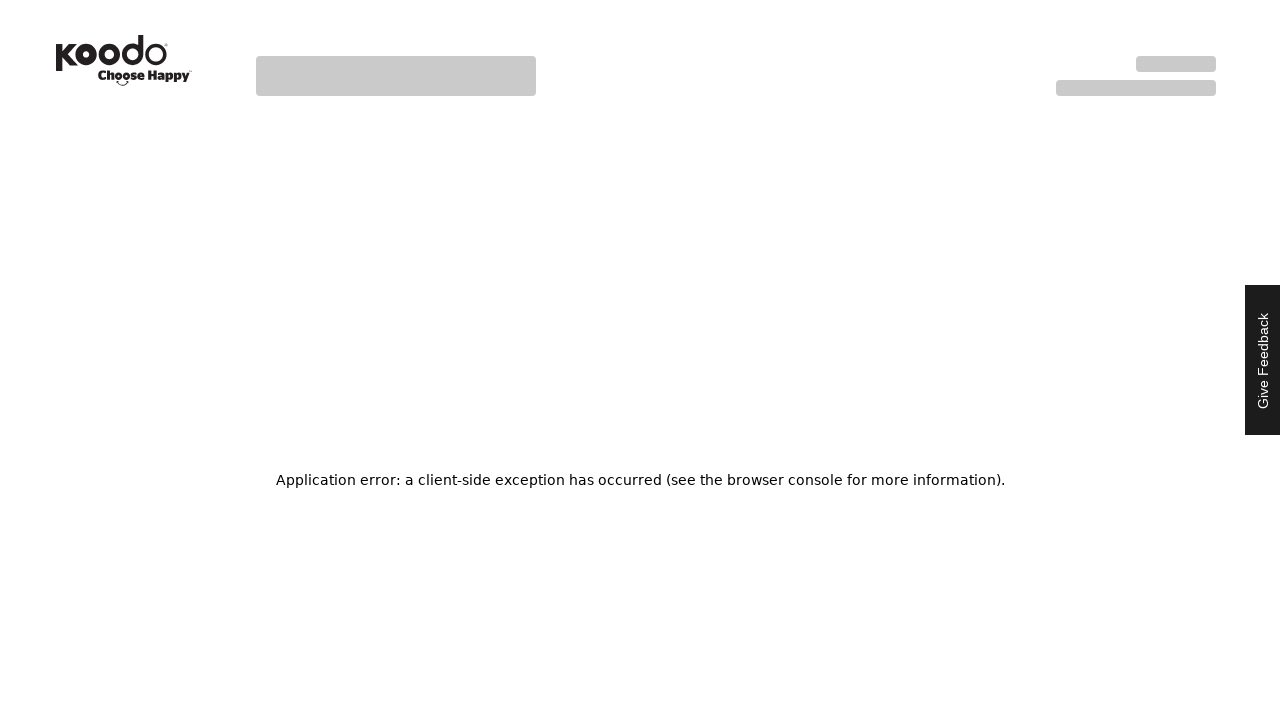

Verified body element is present on Koodo Mobile homepage
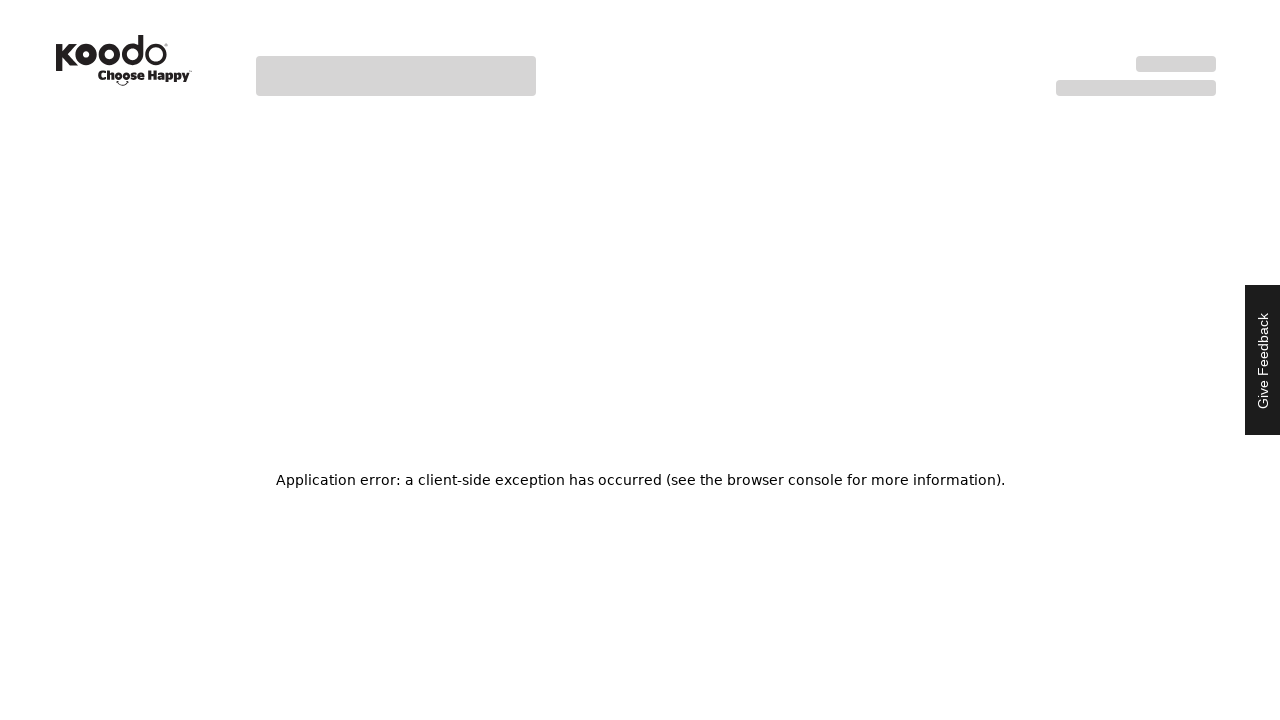

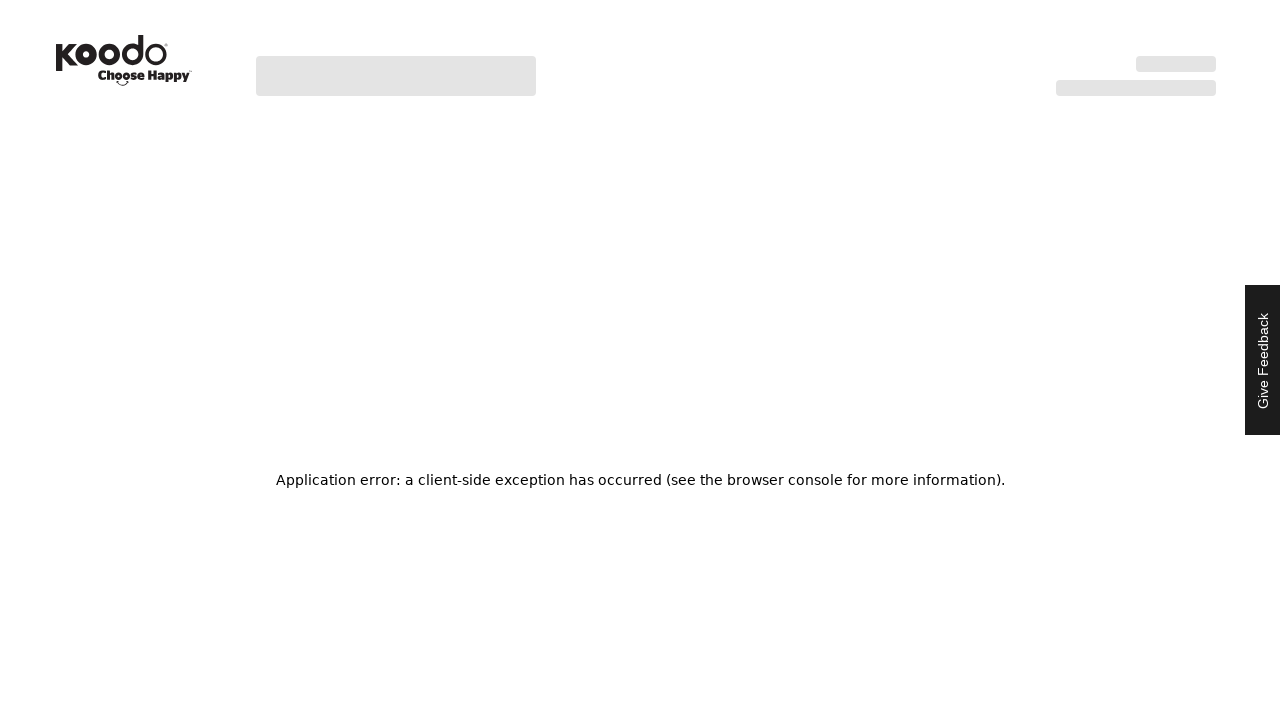